Tests that social media links in the header are present and have the correct href attributes.

Starting URL: https://debbie.codes

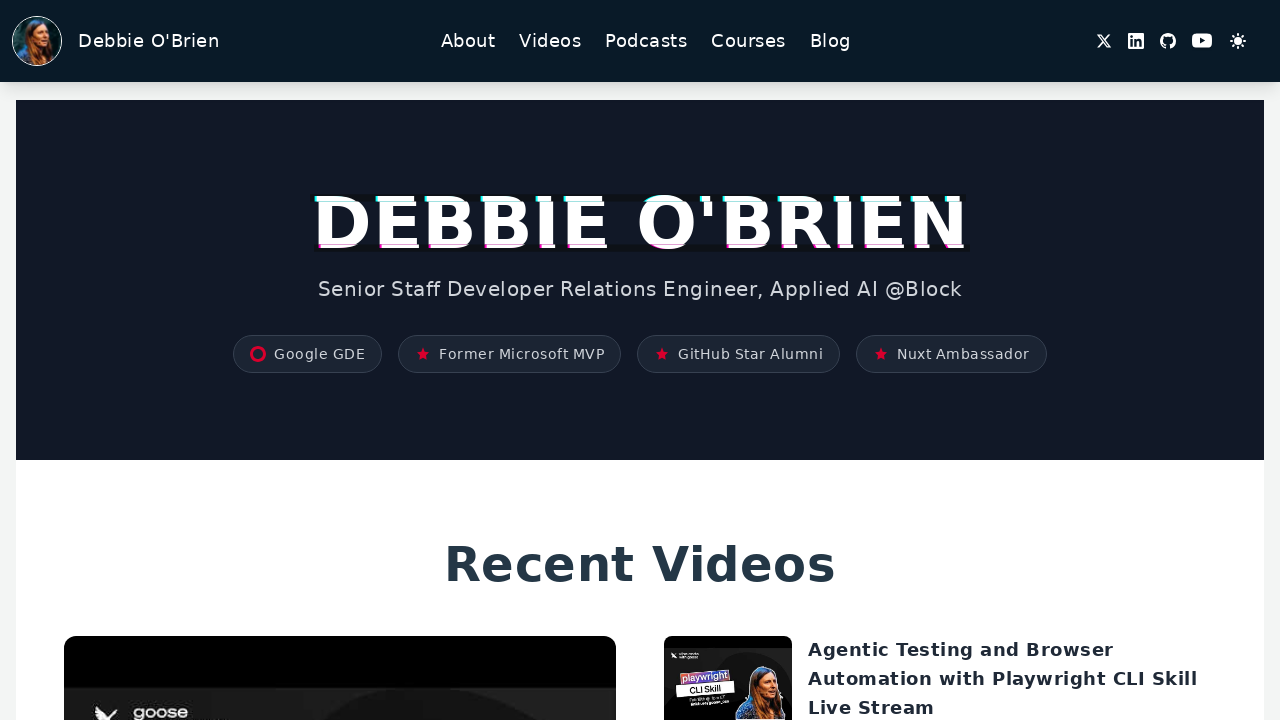

Located banner element
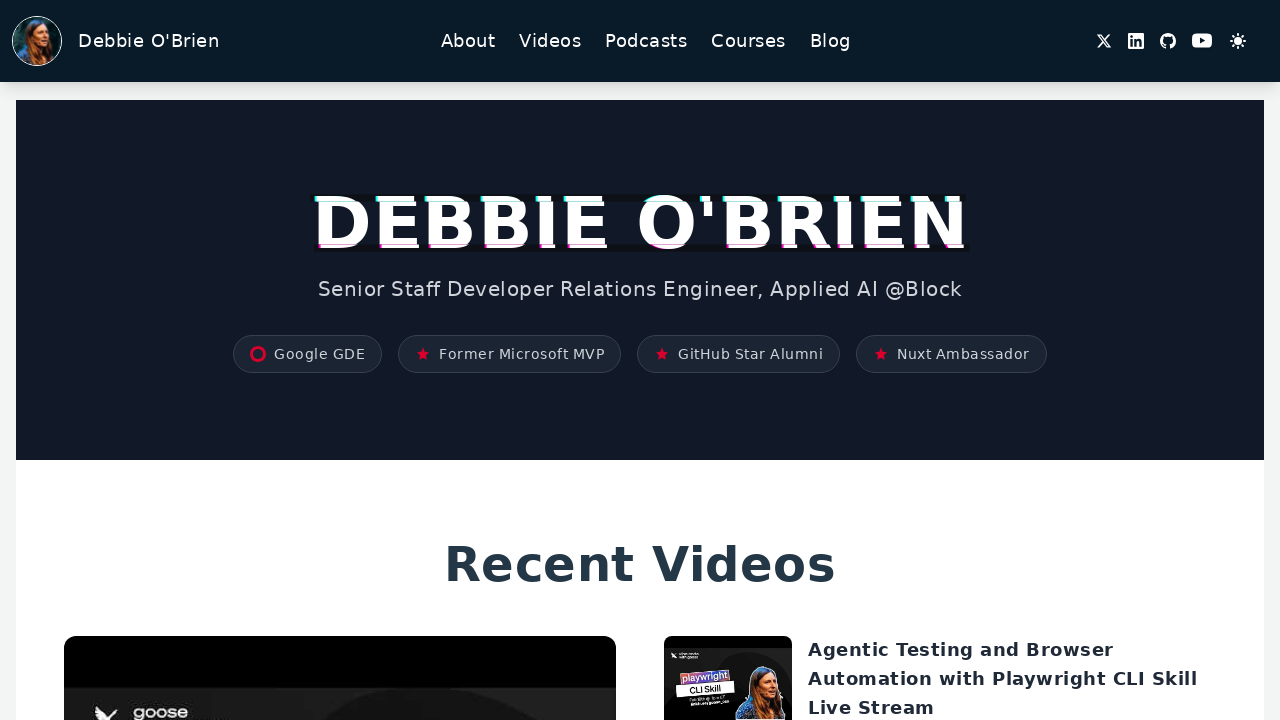

X social media link is visible in header
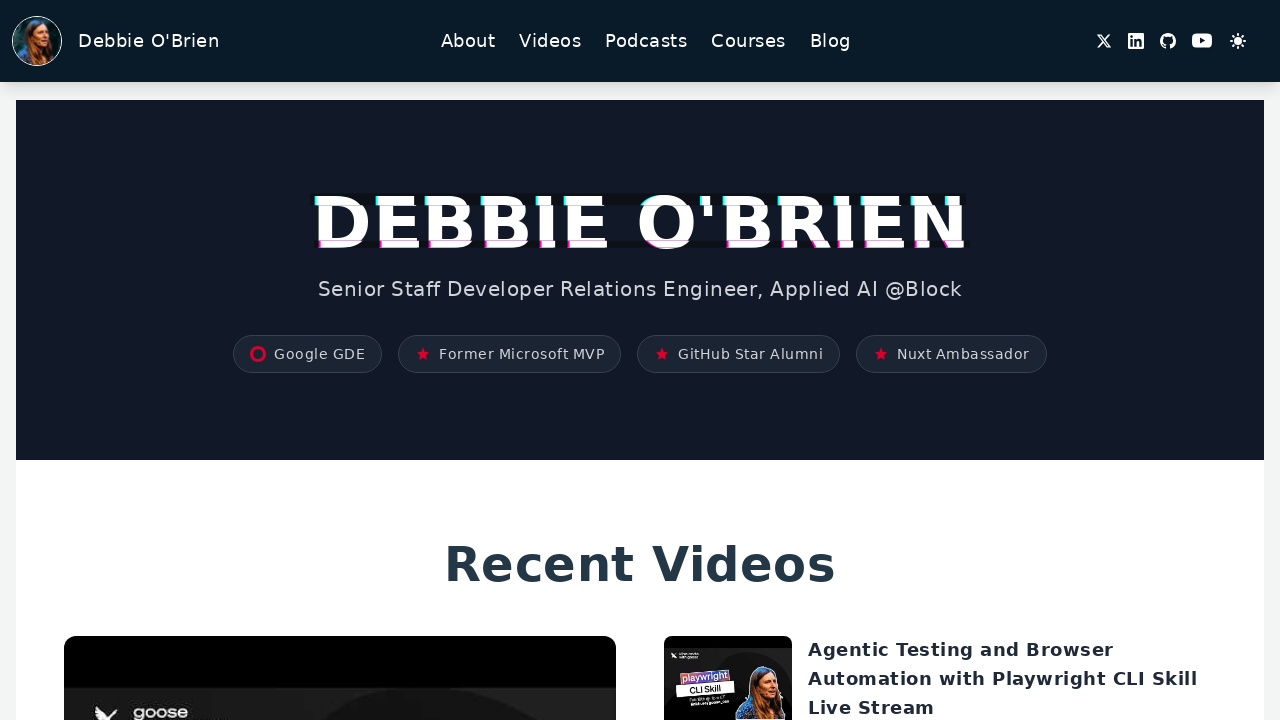

LinkedIn social media link is visible in header
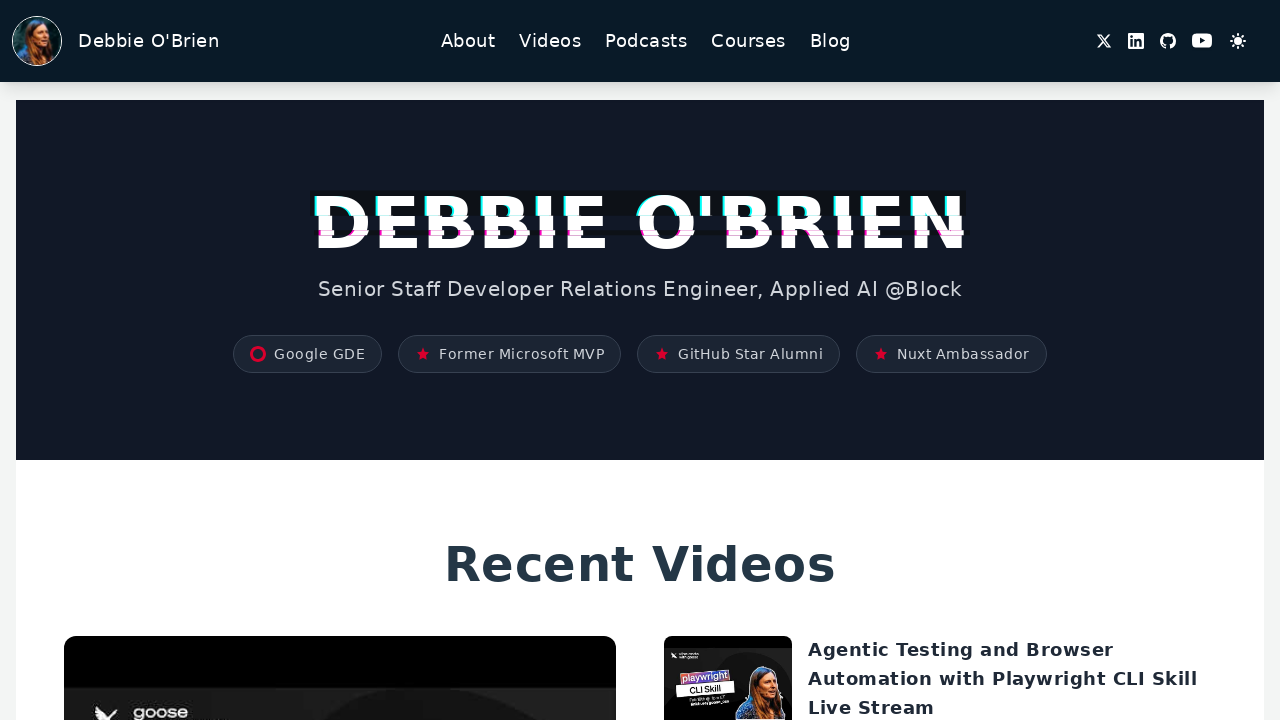

GitHub social media link is visible in header
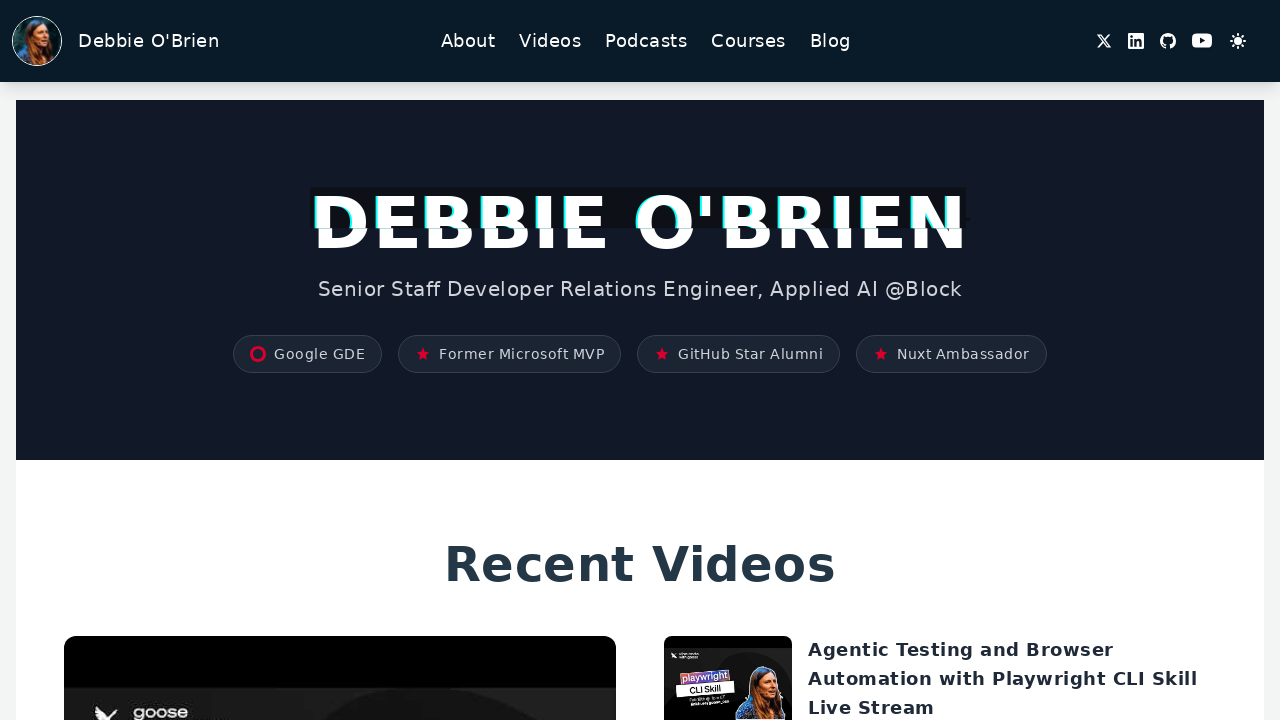

YouTube social media link is visible in header
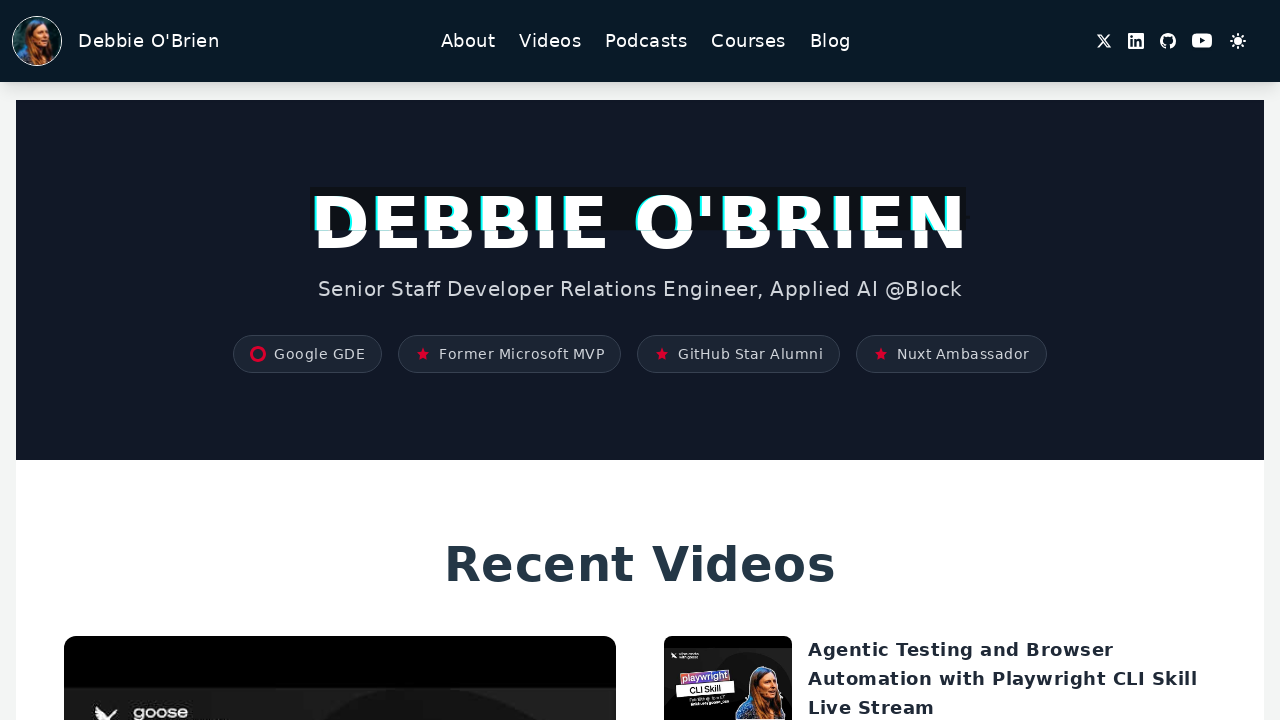

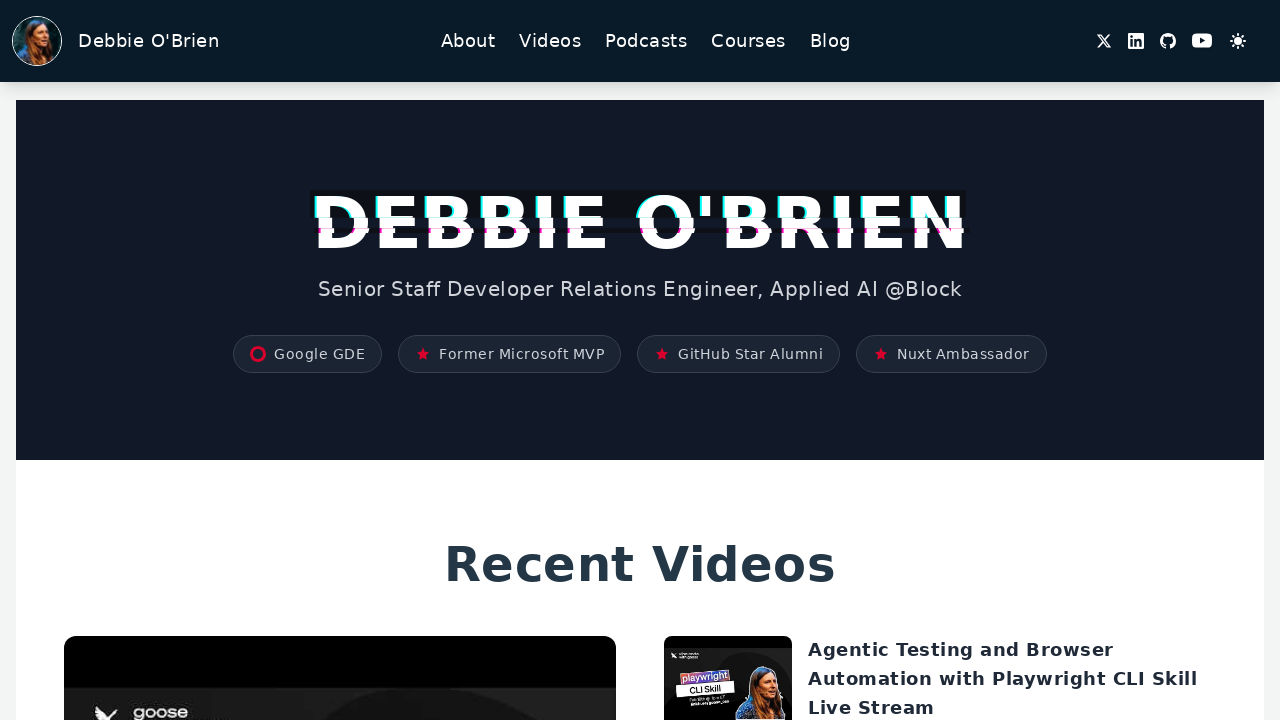